Tests changing a button's text by entering new text in an input field

Starting URL: http://www.uitestingplayground.com/textinput

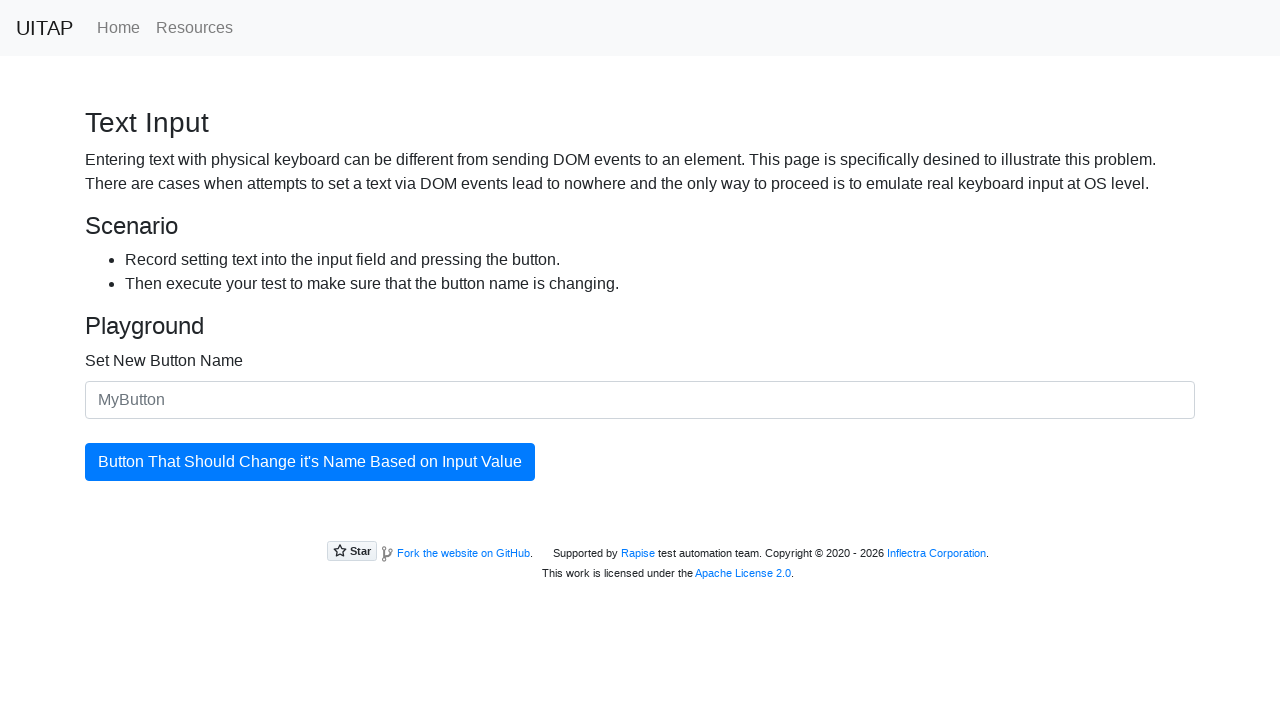

Entered 'Hello World' in the input field for new button name on #newButtonName
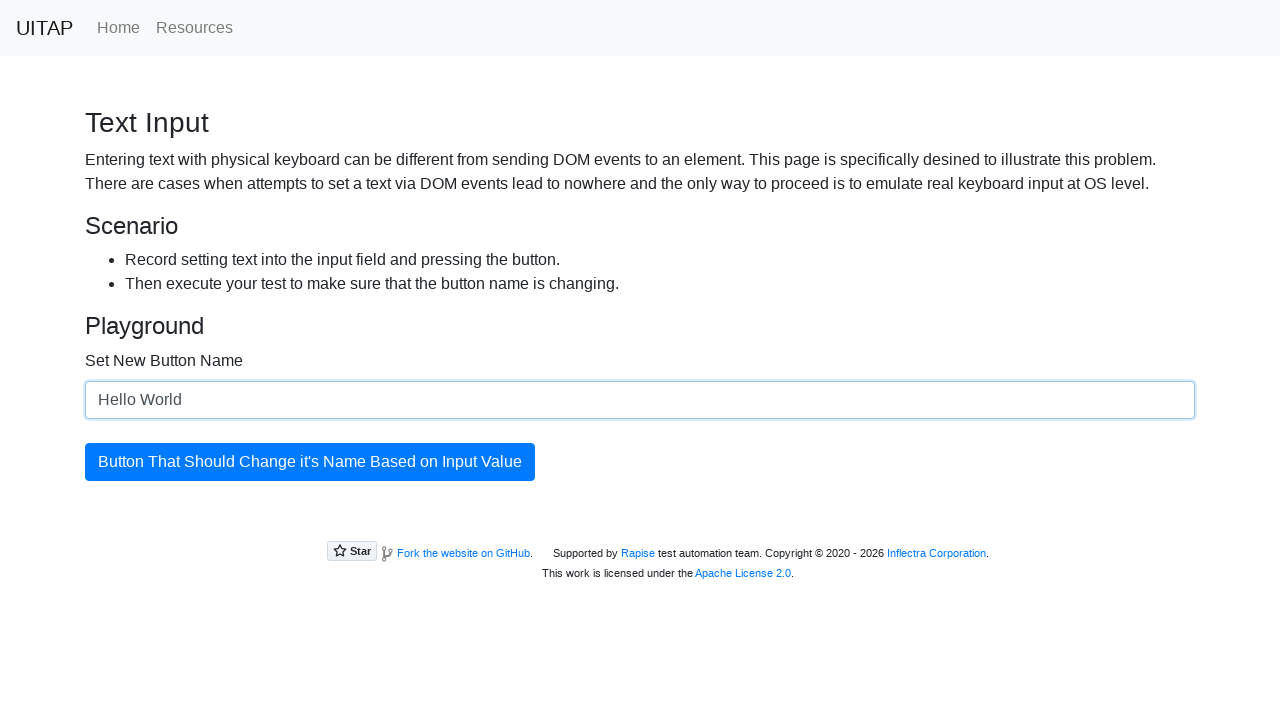

Clicked the button to update its text at (310, 462) on #updatingButton
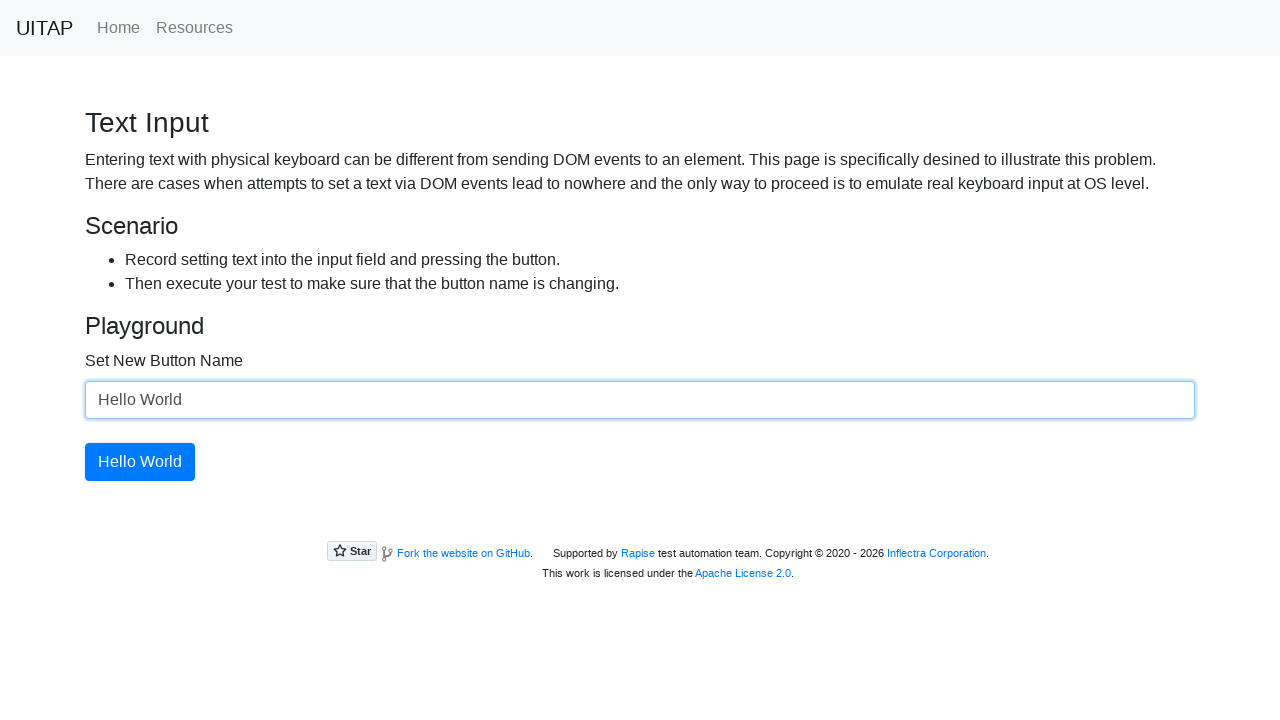

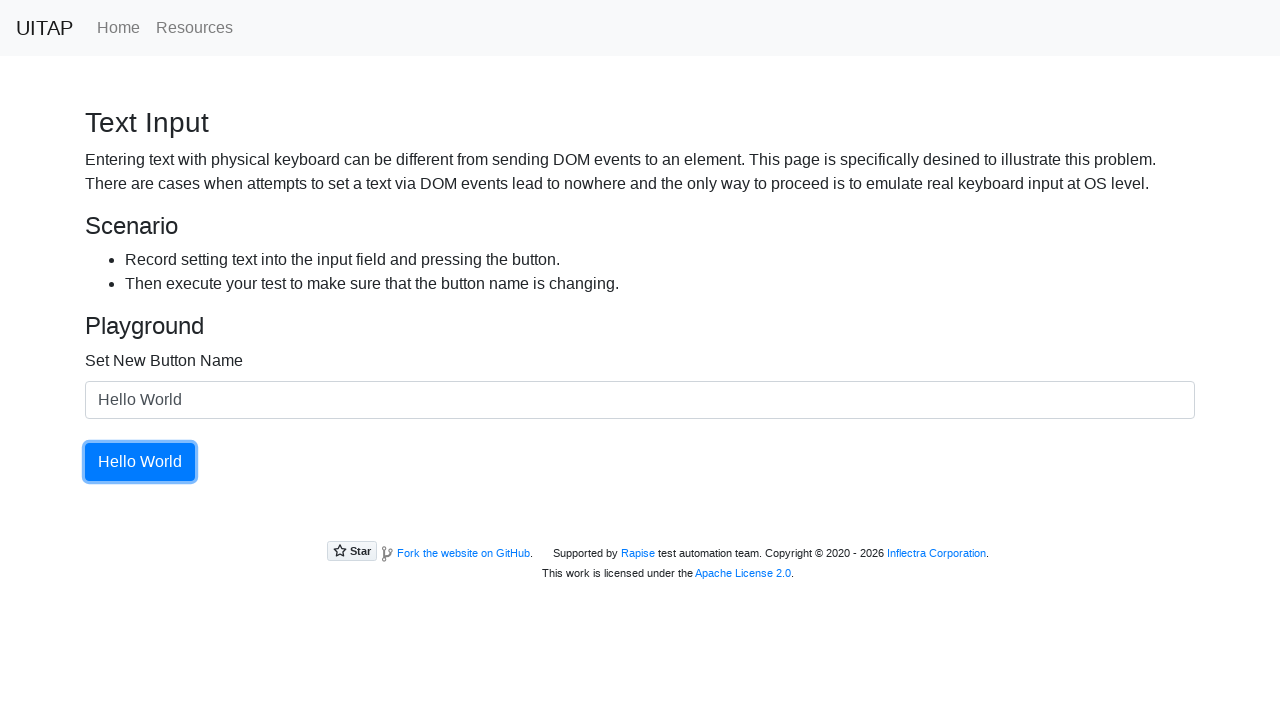